Navigates to React JS Development page through the Technologies menu by hovering over eCommerce Development submenu

Starting URL: https://www.tranktechnologies.com/

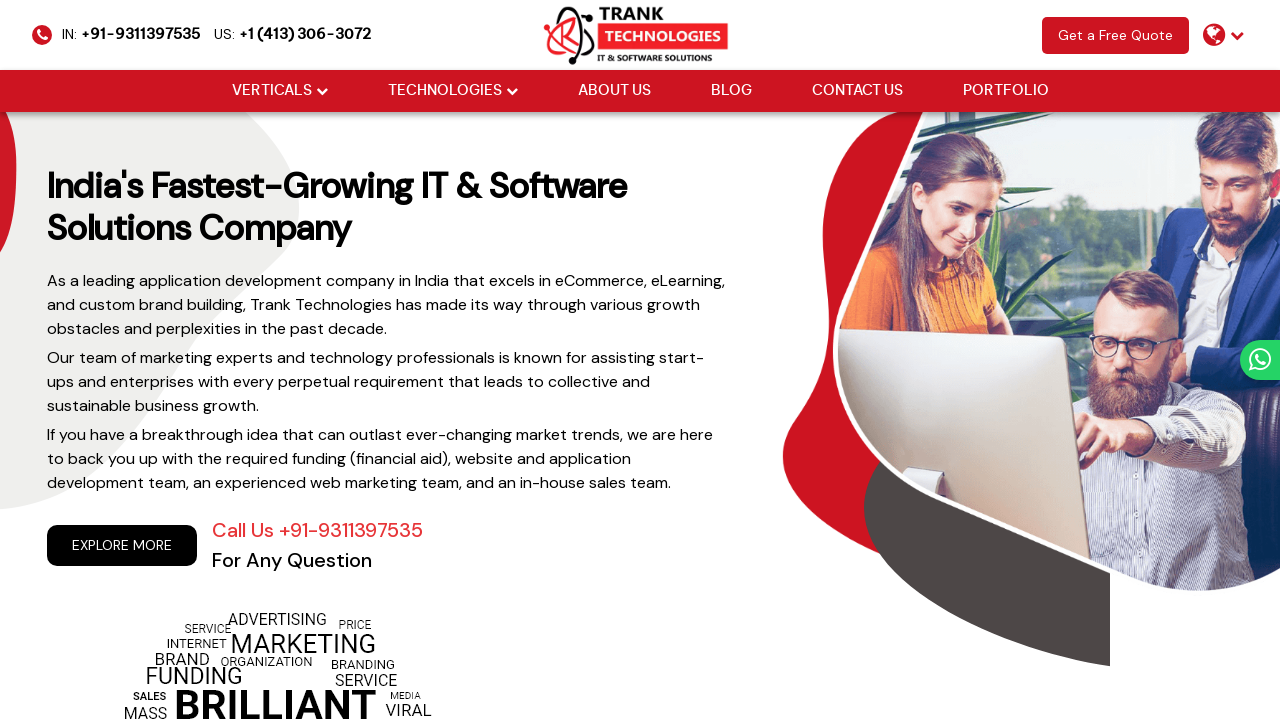

Hovered over Technologies menu at (444, 91) on xpath=//li[@class='drop_down']//a[@href='#'][normalize-space()='Technologies']
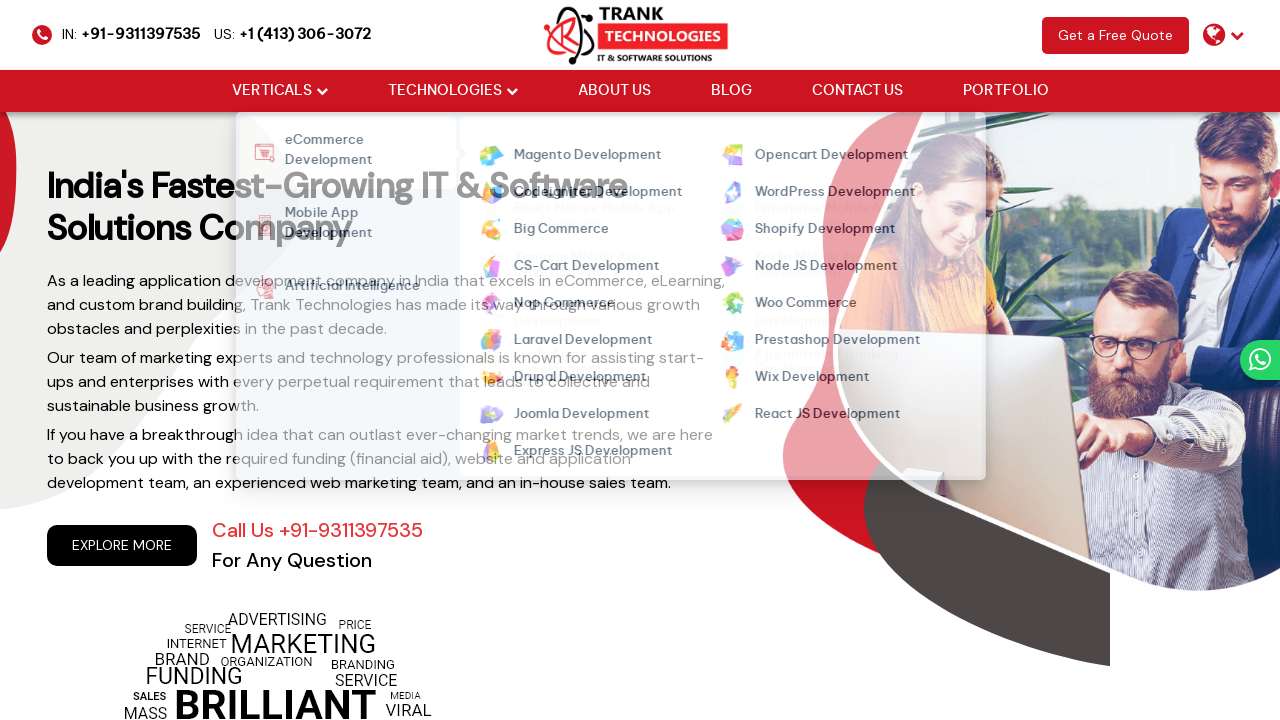

Hovered over eCommerce Development submenu at (354, 152) on xpath=//strong[normalize-space()='eCommerce Development']
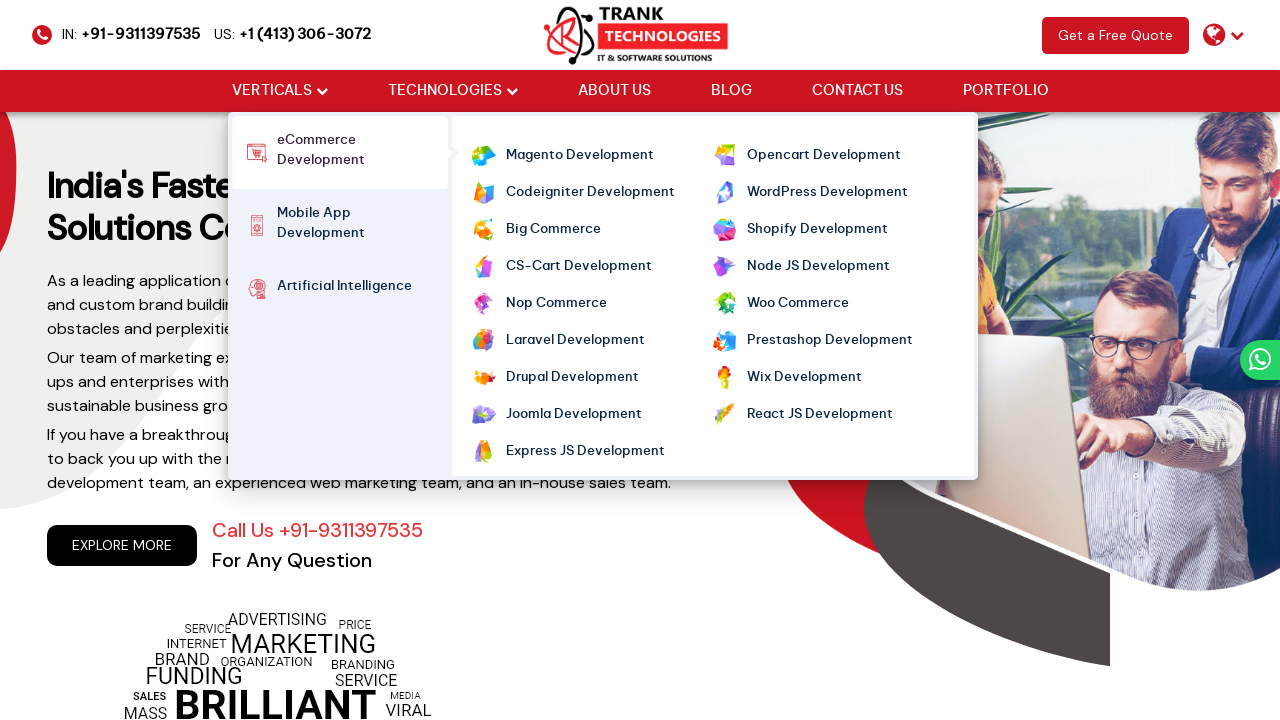

Clicked on React JS Development link at (820, 415) on xpath=//ul[@class='cm-flex cm-flex-wrap']//a[normalize-space()='React JS Develop
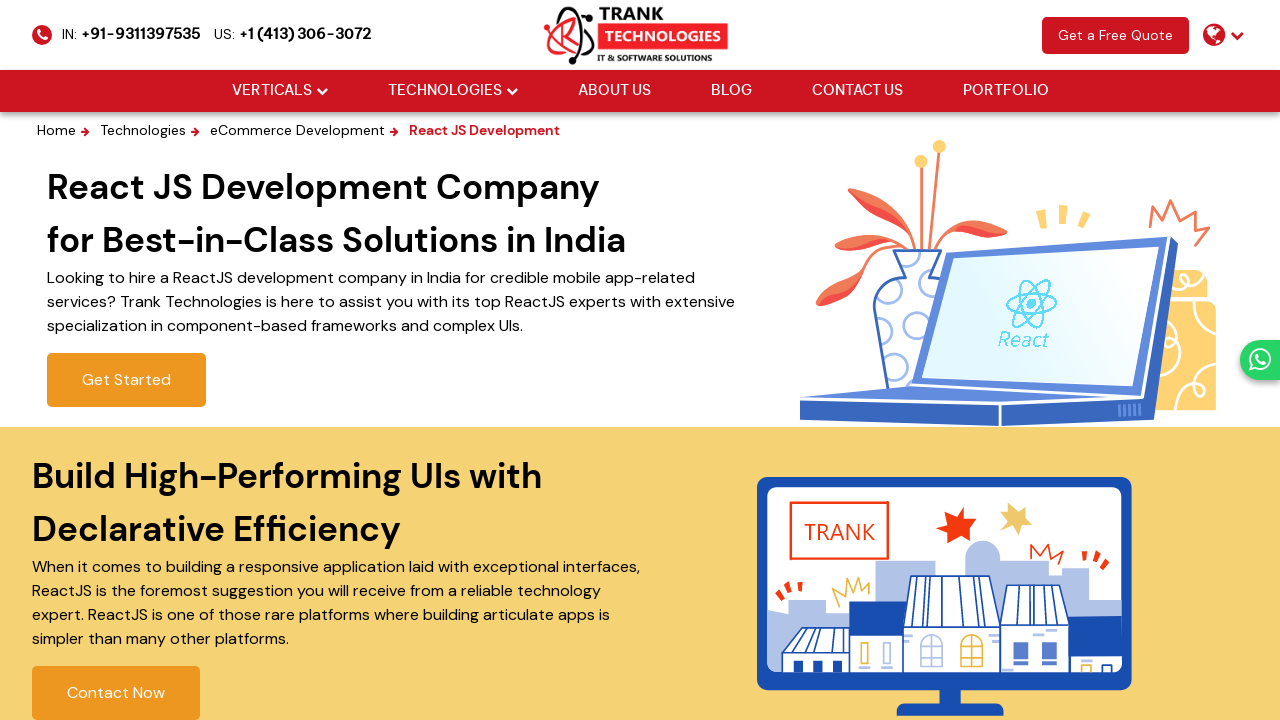

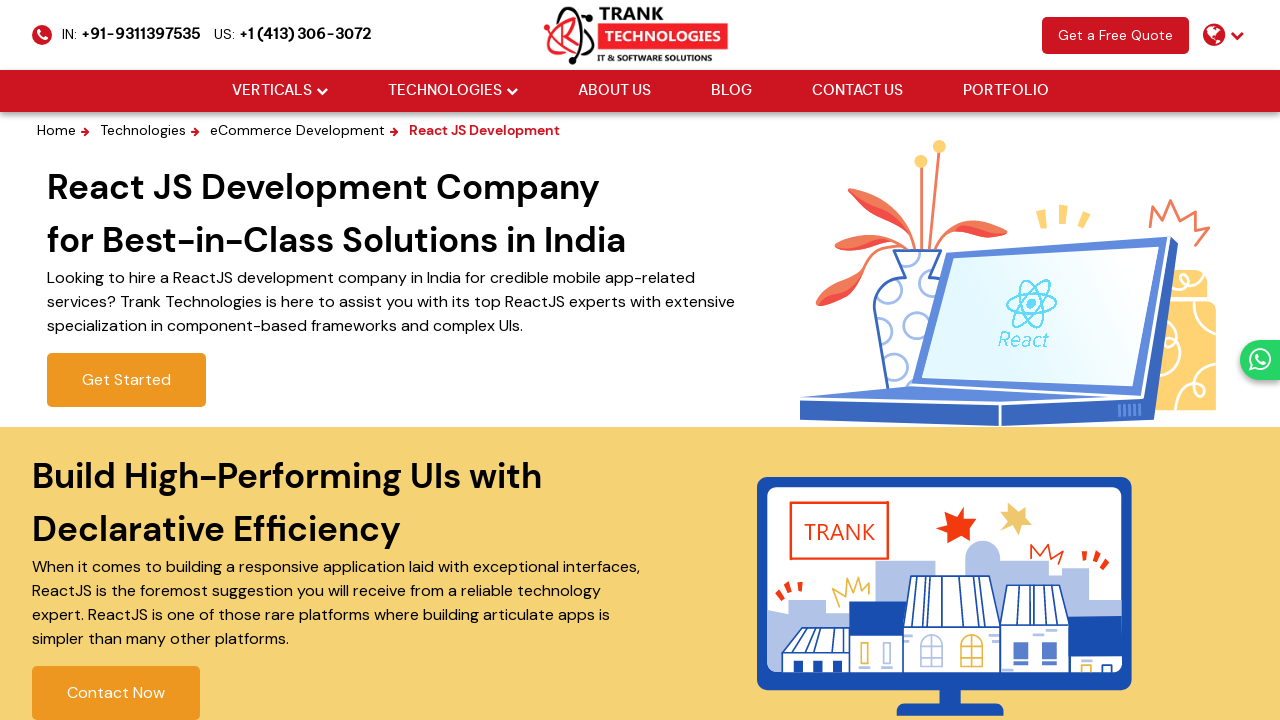